Tests HTML5 drag and drop functionality by dragging one column to another column position

Starting URL: https://automationfc.github.io/drag-drop-html5/

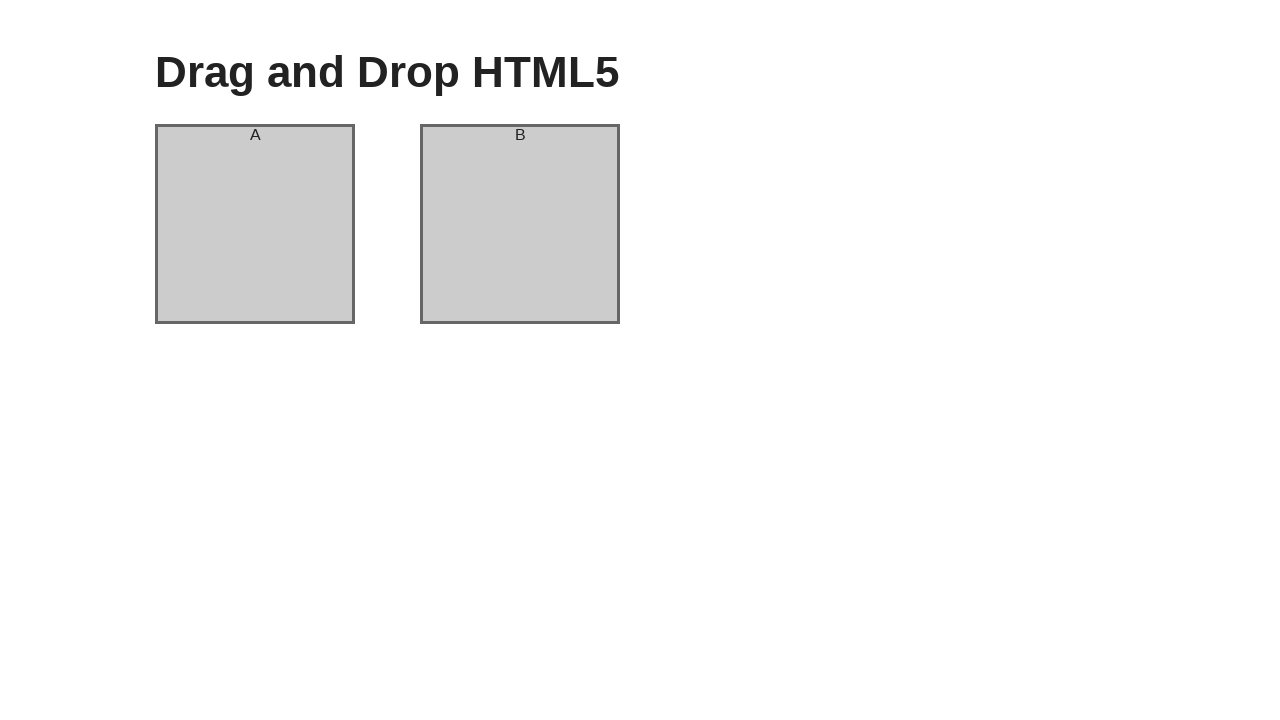

Navigated to HTML5 drag and drop test page
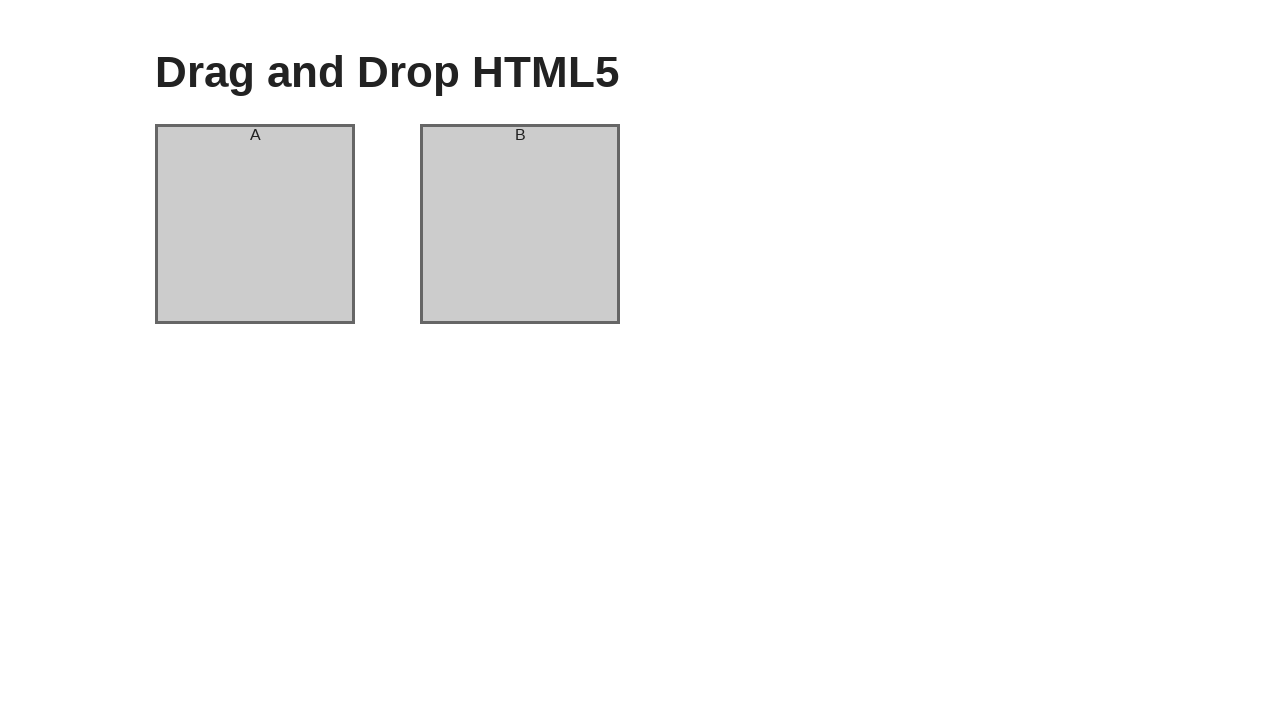

Located source column A element
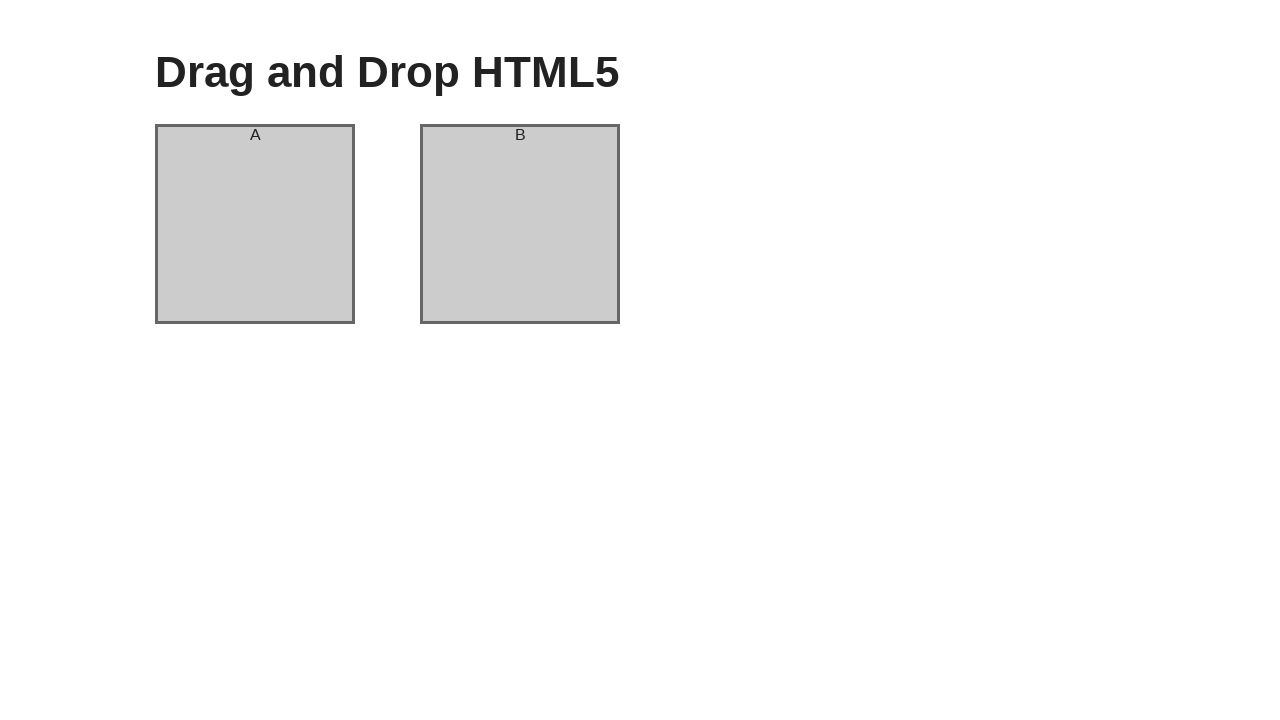

Located target column B element
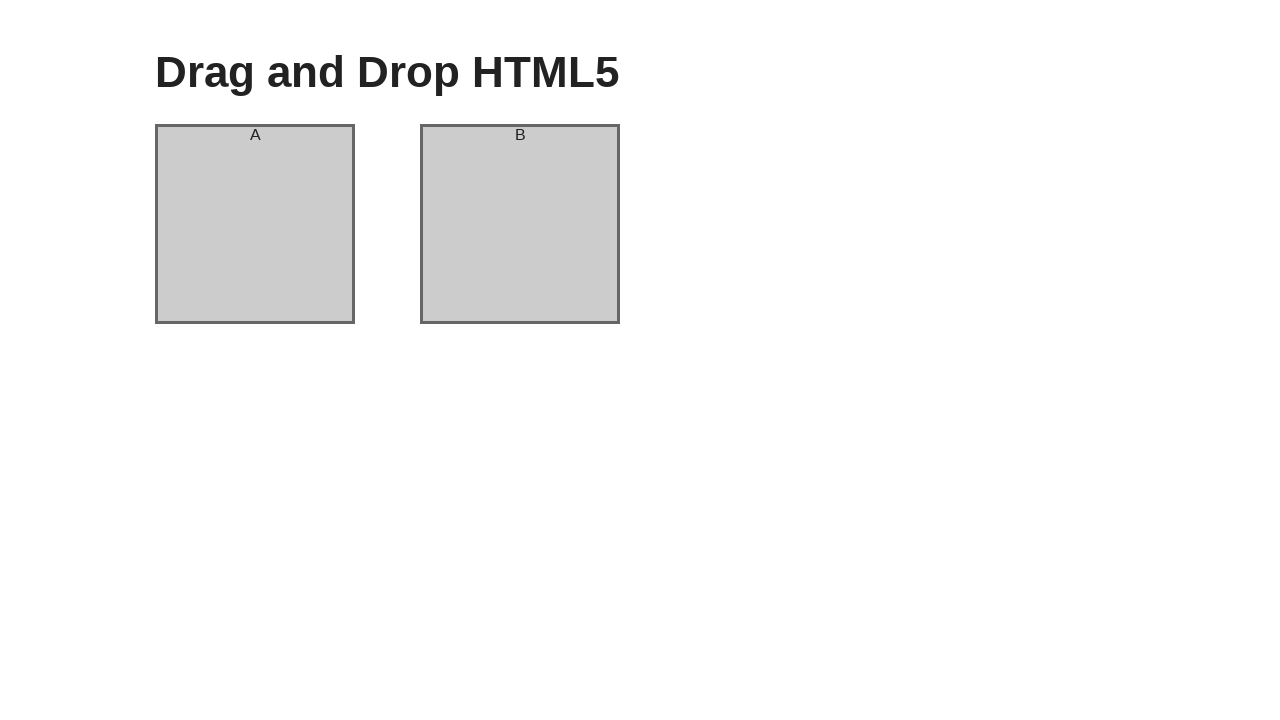

Dragged column A to column B position at (520, 224)
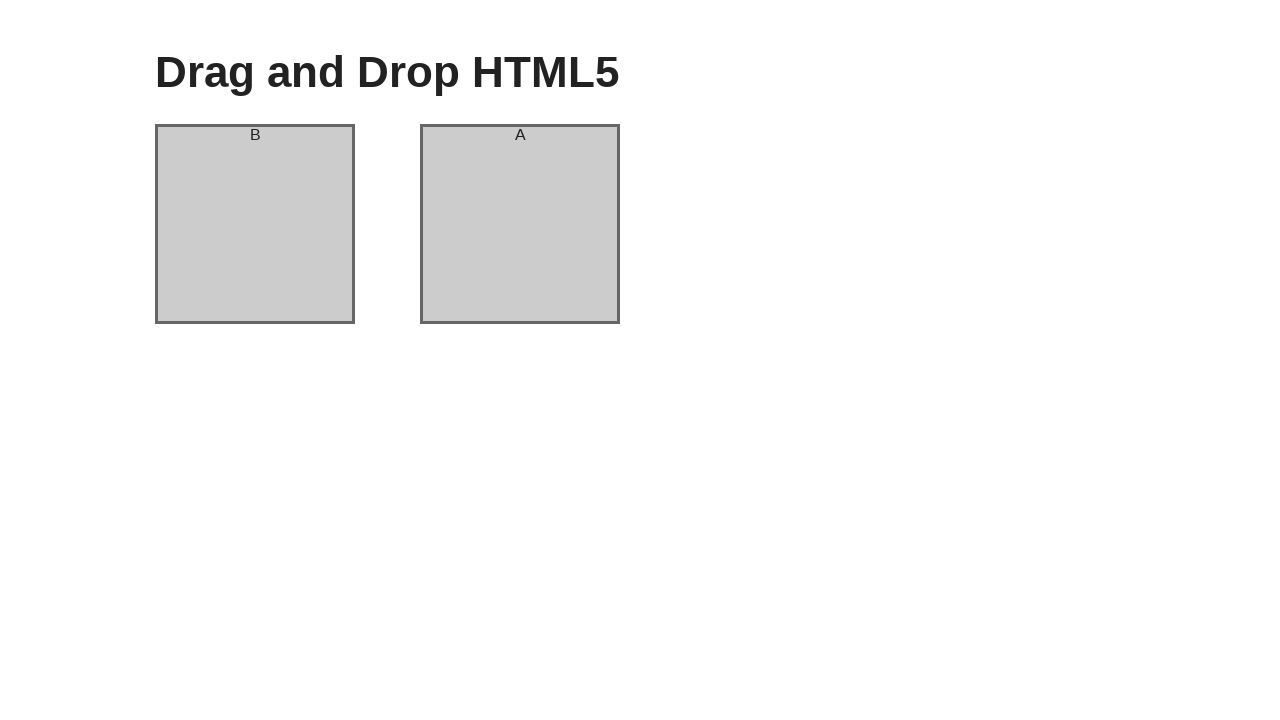

Waited 2 seconds for drag and drop operation to complete
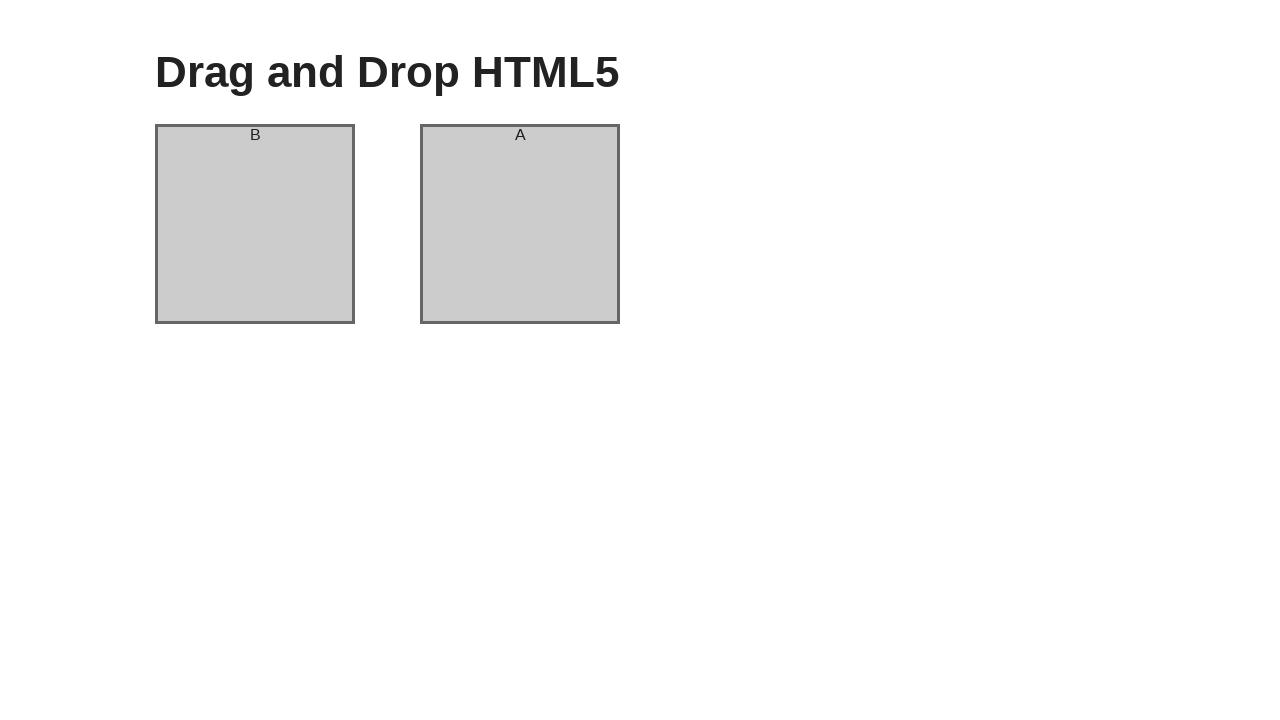

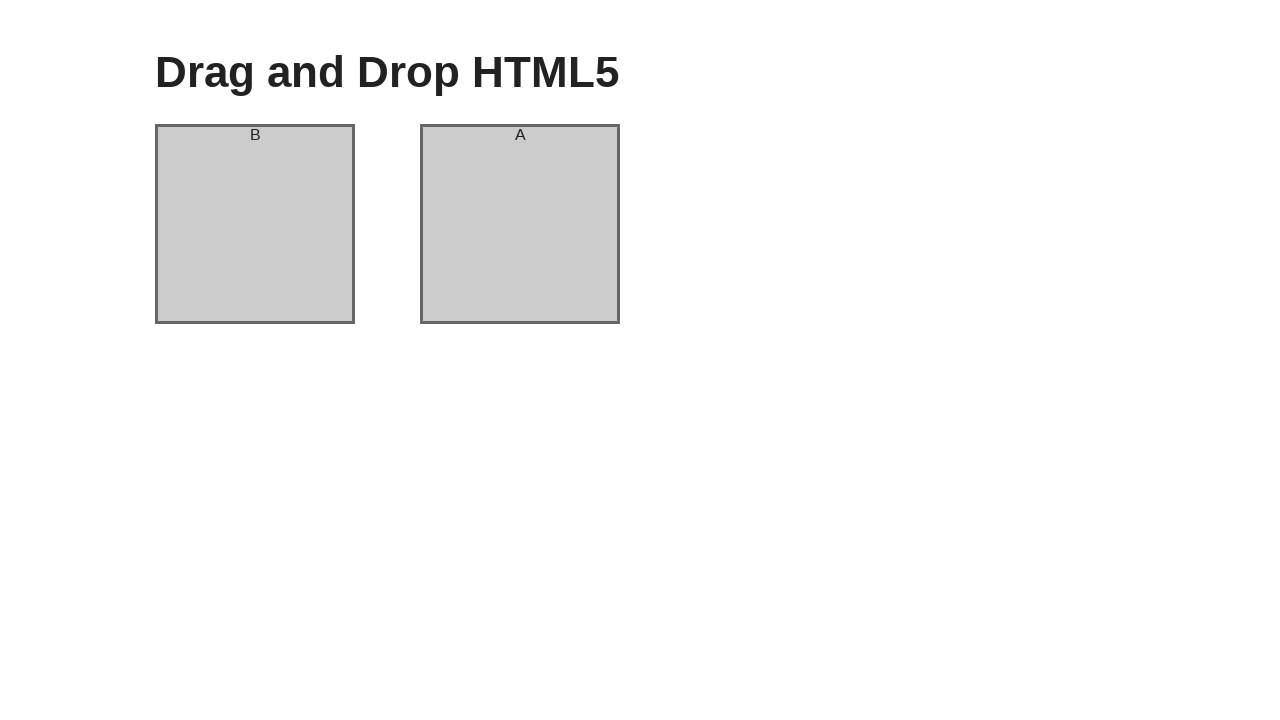